Hovers over the About link and clicks the Leadership link in the header navigation

Starting URL: https://qap.dev

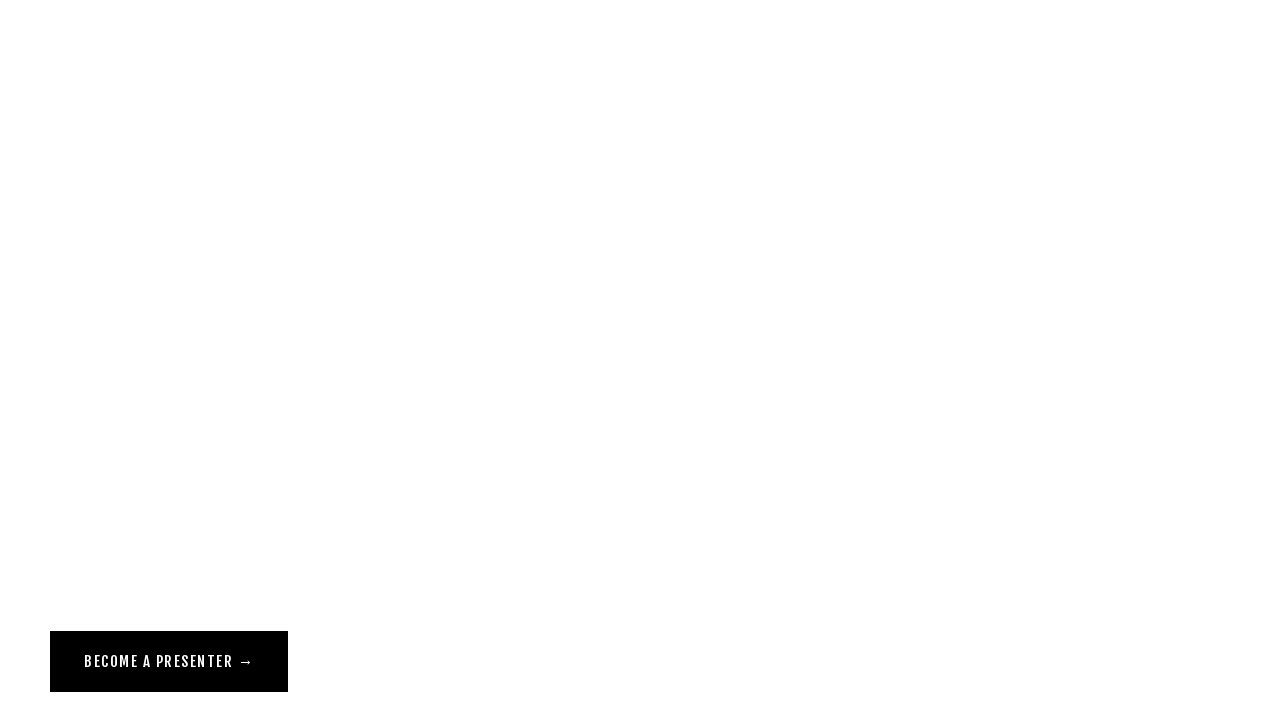

Hovered over the About link in header navigation at (71, 56) on a[href="/about"]
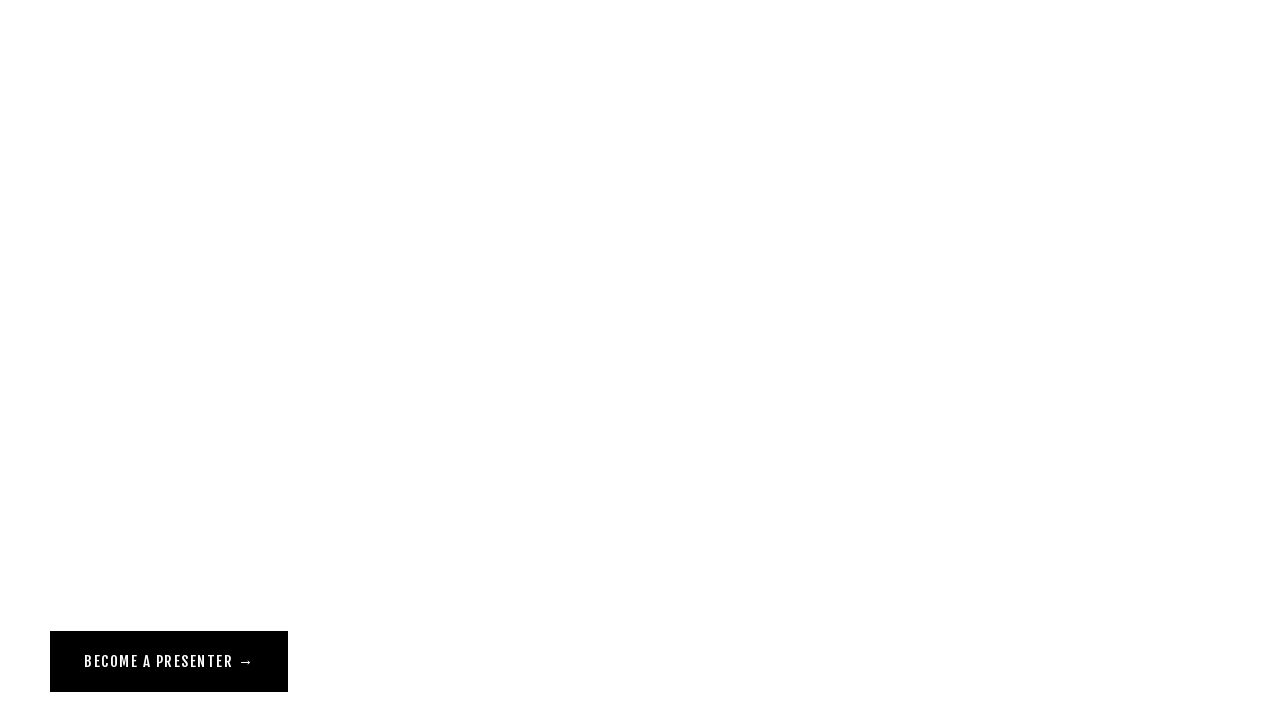

Clicked the Leadership link in header navigation at (92, 124) on a[href="/leadership"][class*=Header]
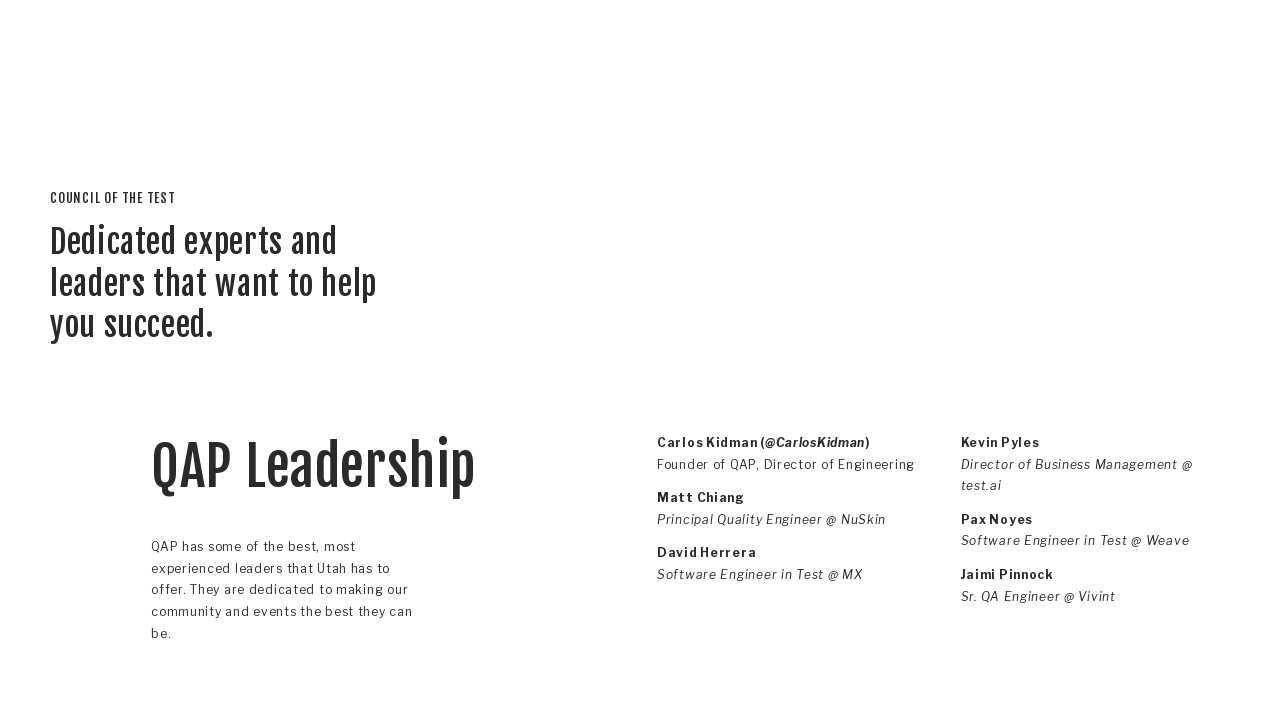

Leadership page loaded and verified with expected content
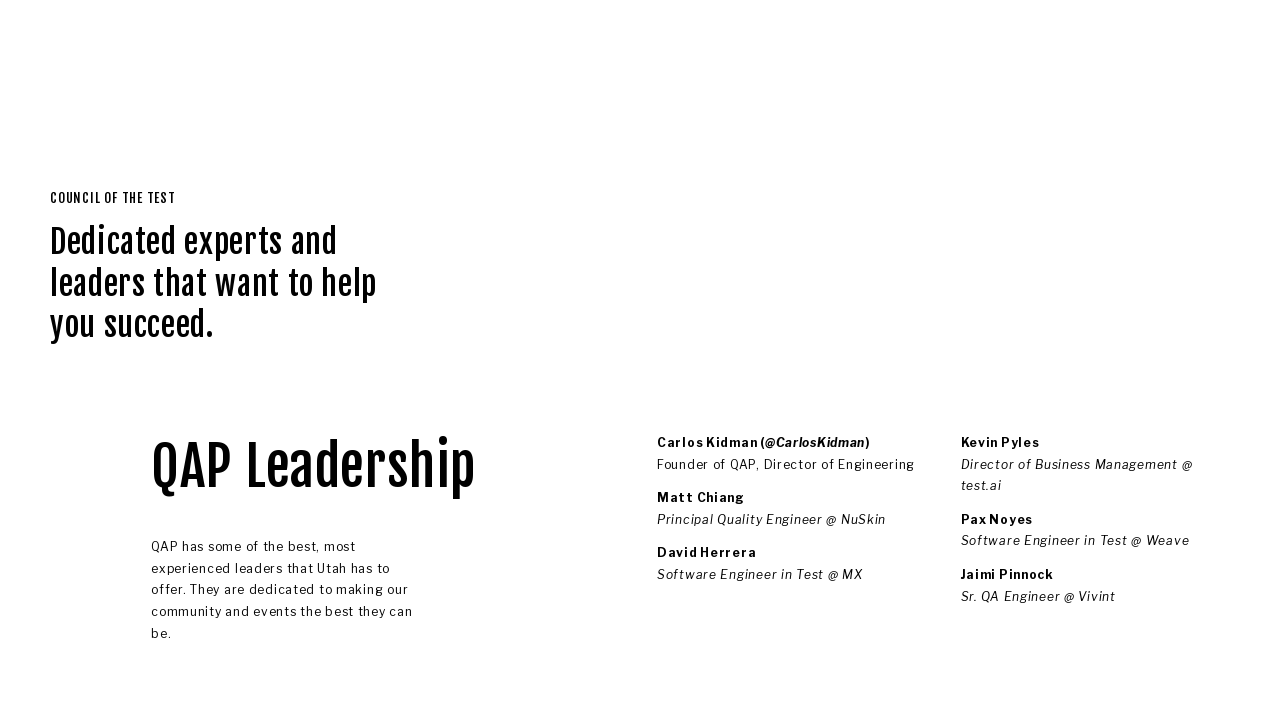

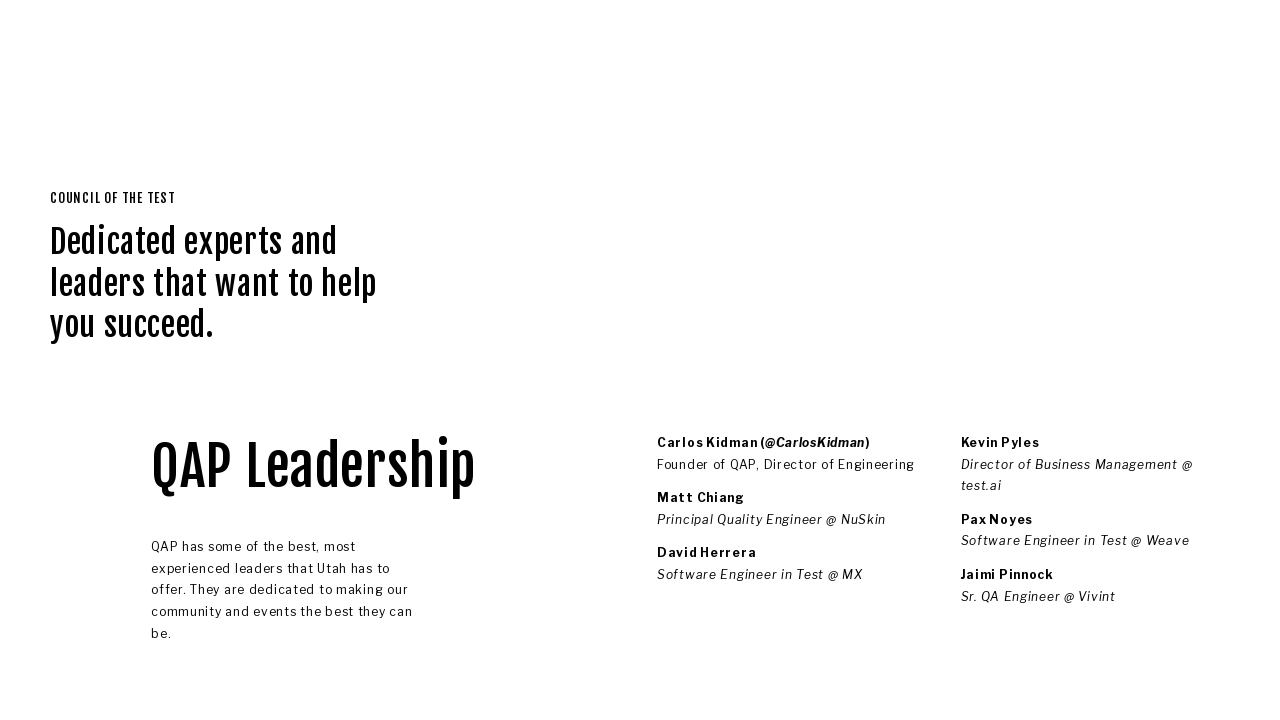